Tests clicking a link by its text content, navigating from the homepage to the Autocomplete page

Starting URL: https://practice.cydeo.com/

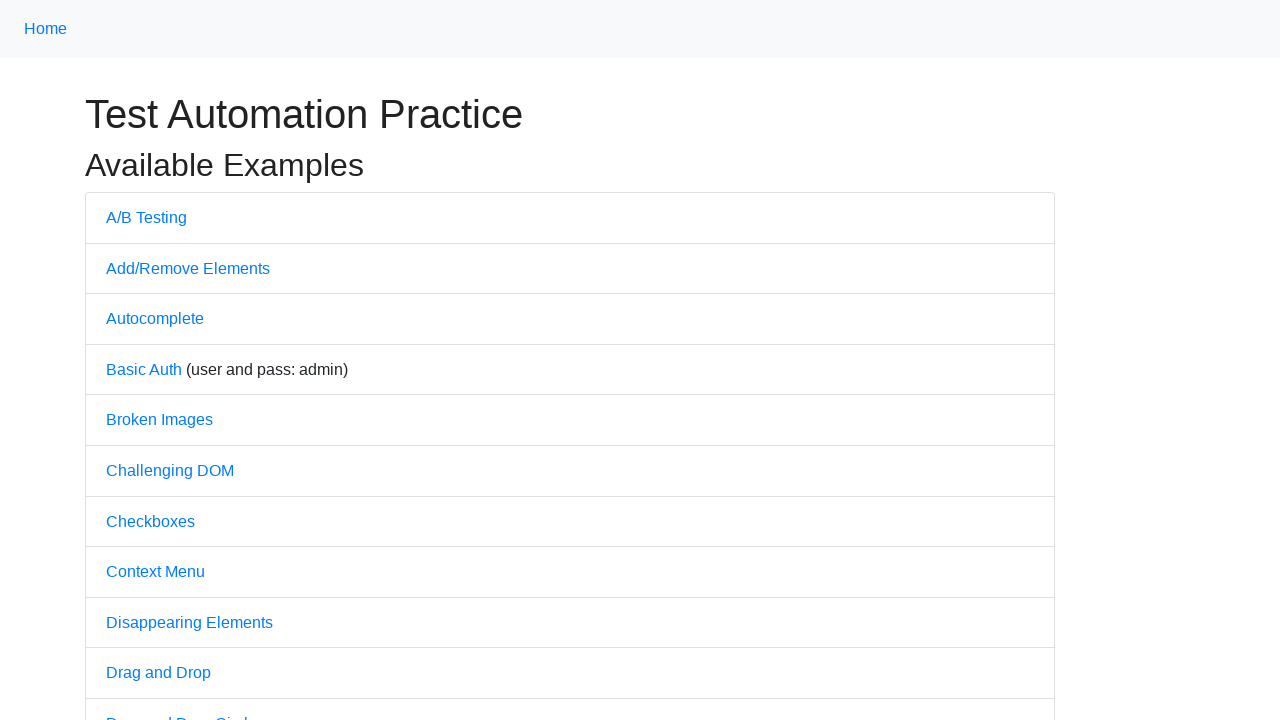

Clicked on the Autocomplete link by text content at (155, 319) on text=Autocomplete
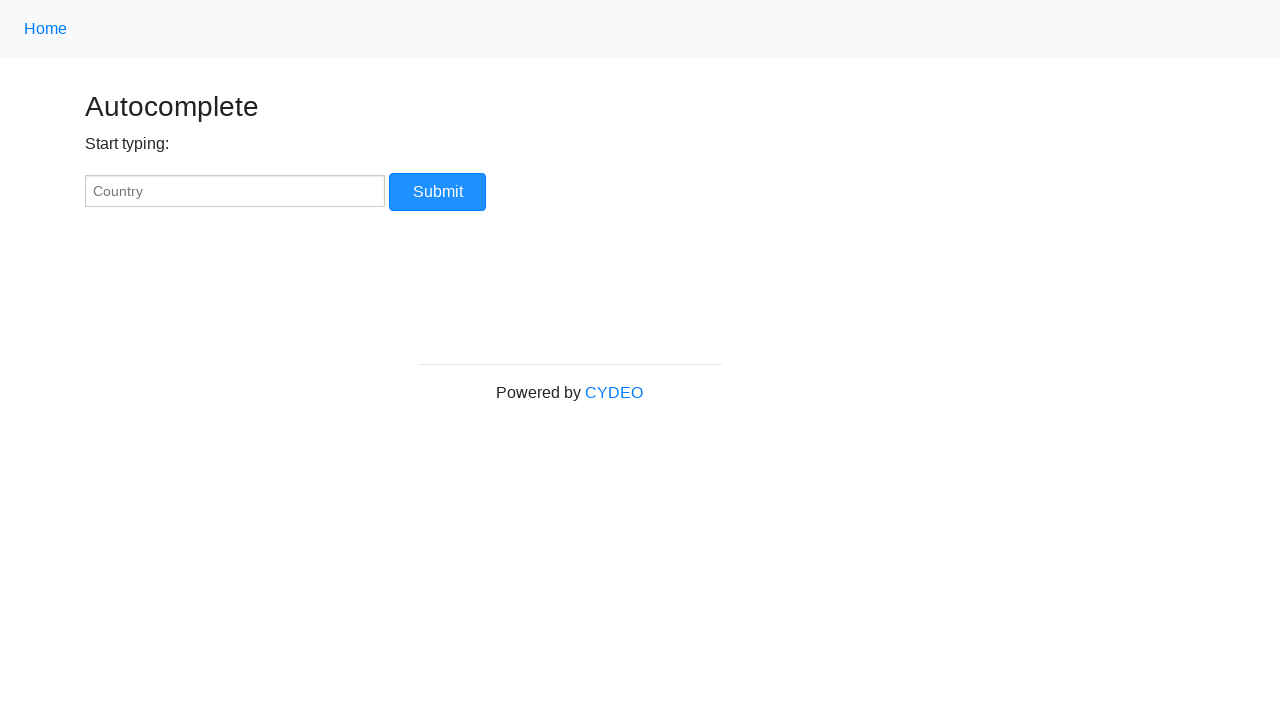

Waited for page to load after navigating to Autocomplete page
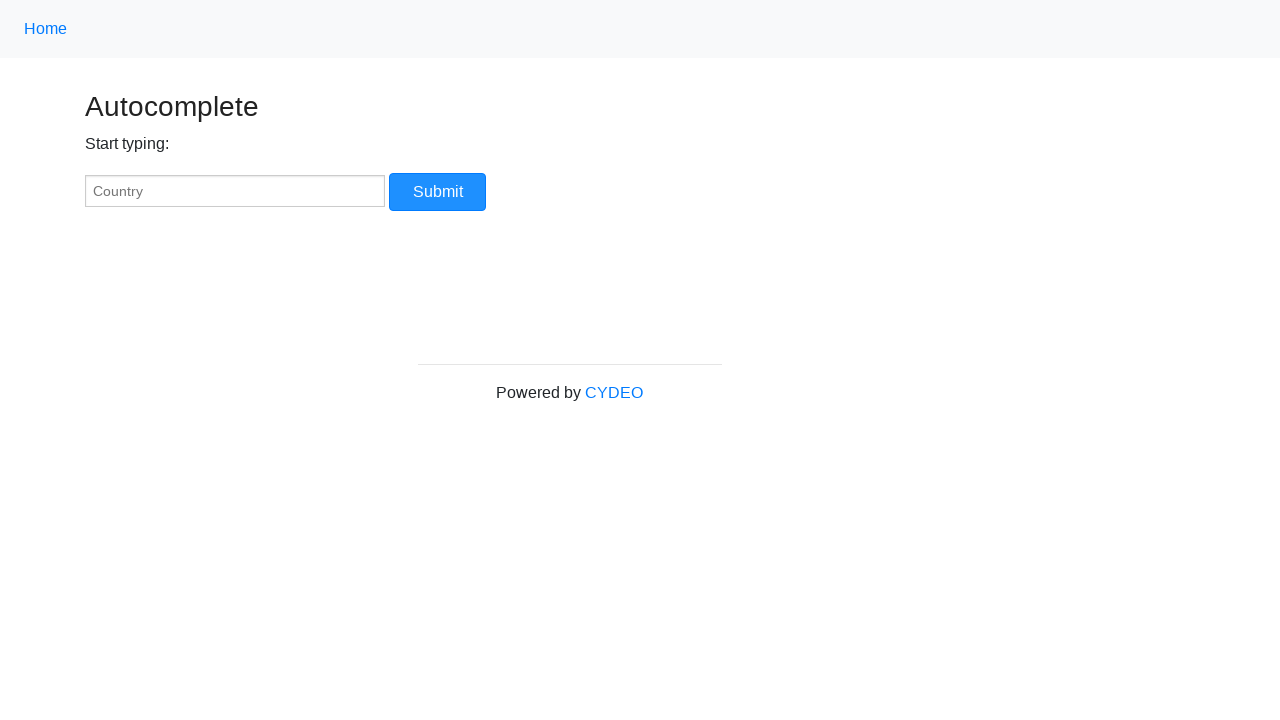

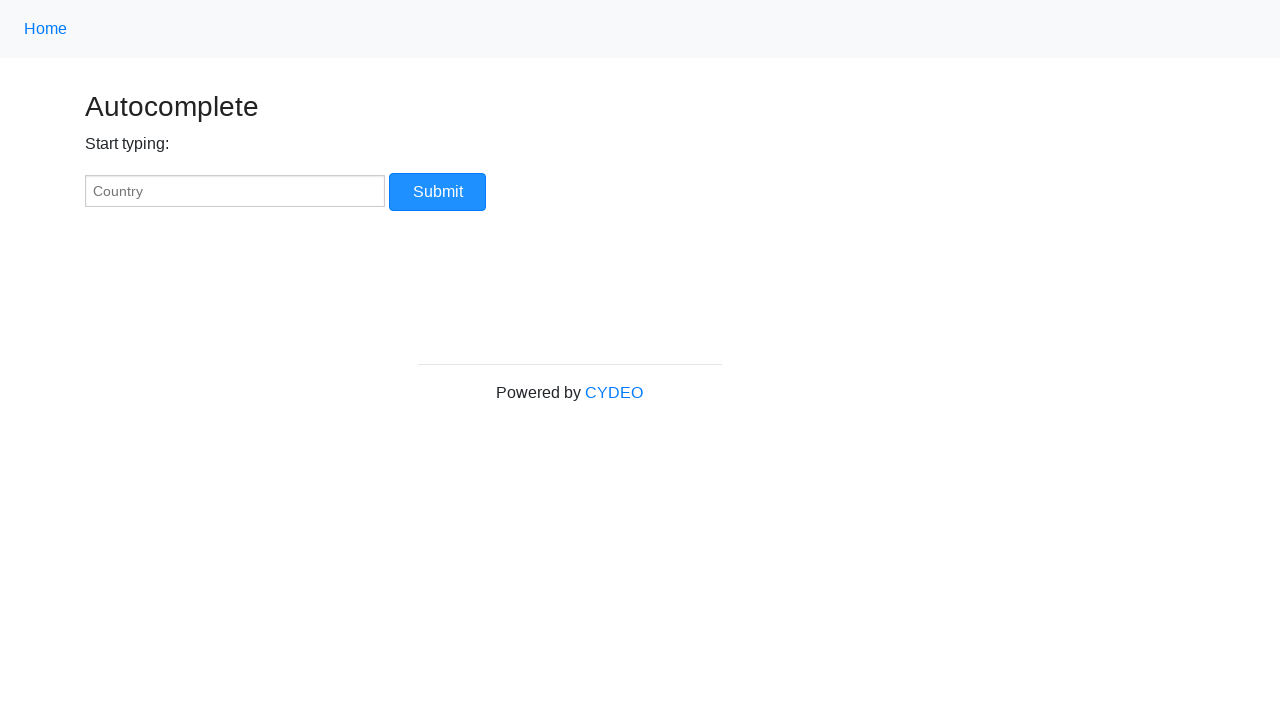